Tests browser navigation functionality by clicking on the "Forgot Password" link on a login page, then using browser back and forward navigation buttons.

Starting URL: https://opensource-demo.orangehrmlive.com/web/index.php/auth/login

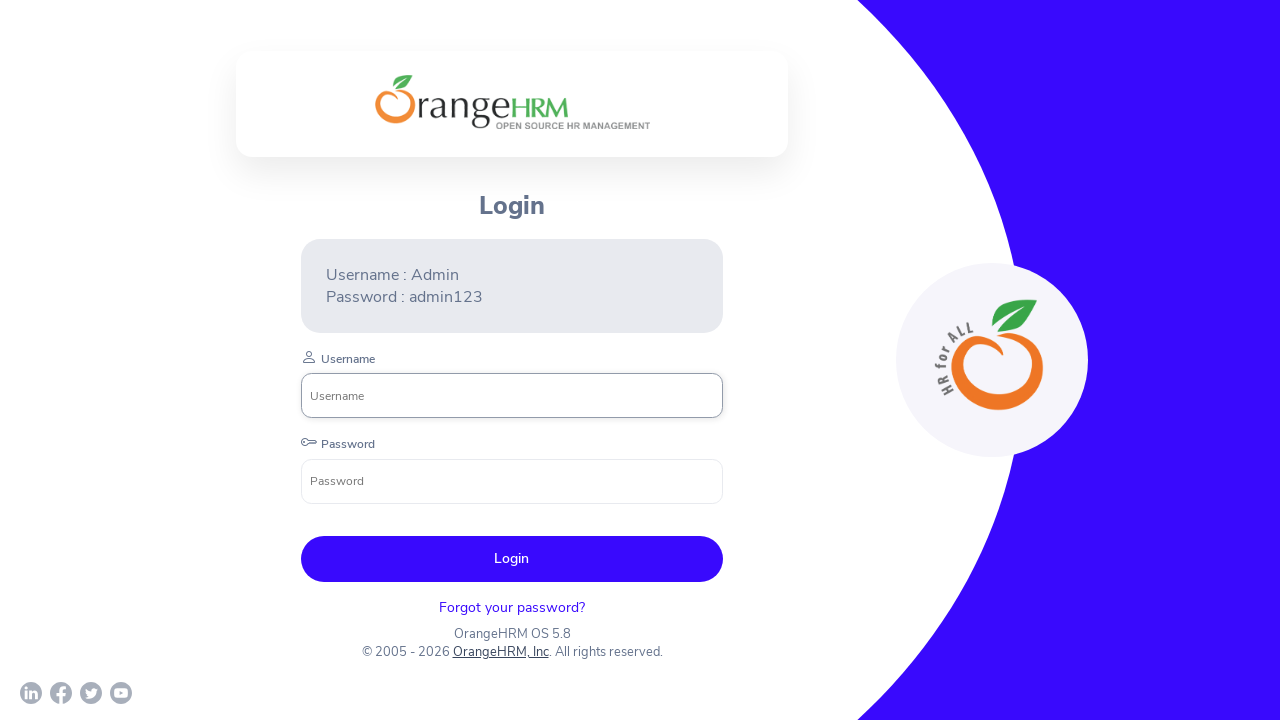

Login page loaded and network idle
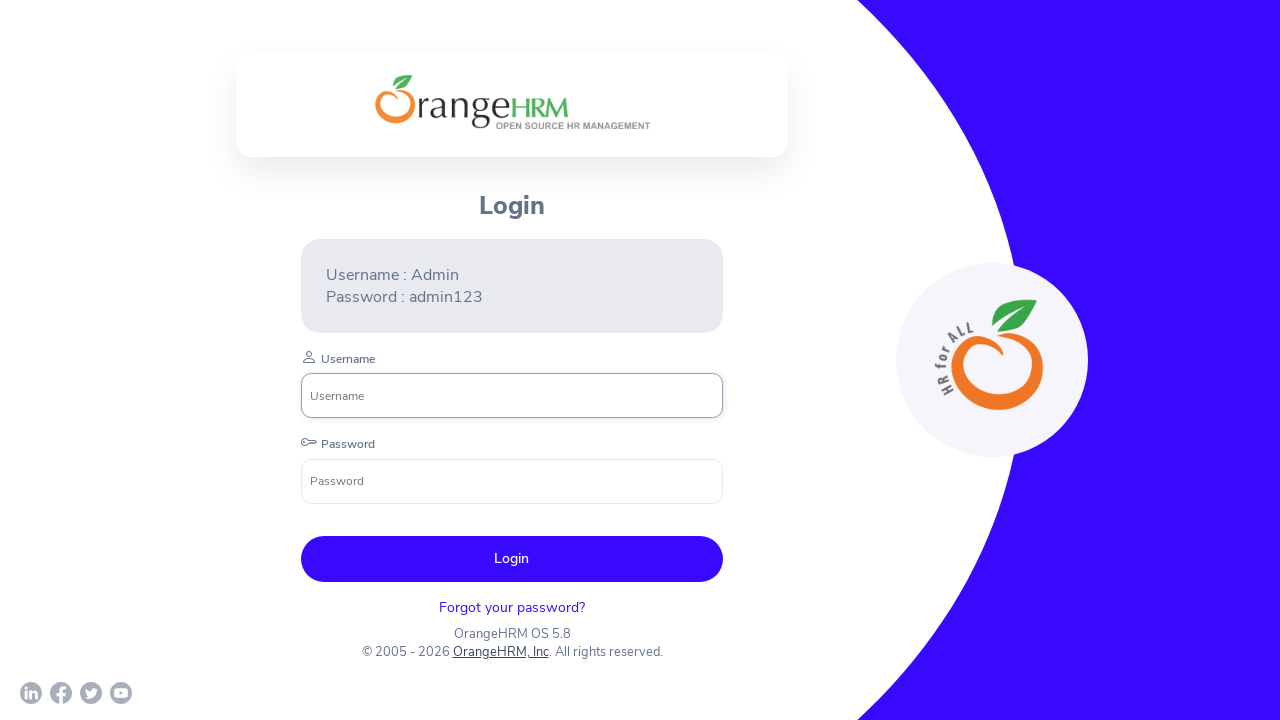

Clicked 'Forgot Password' link at (512, 607) on #app > div.orangehrm-login-layout > div > div.orangehrm-login-container > div > 
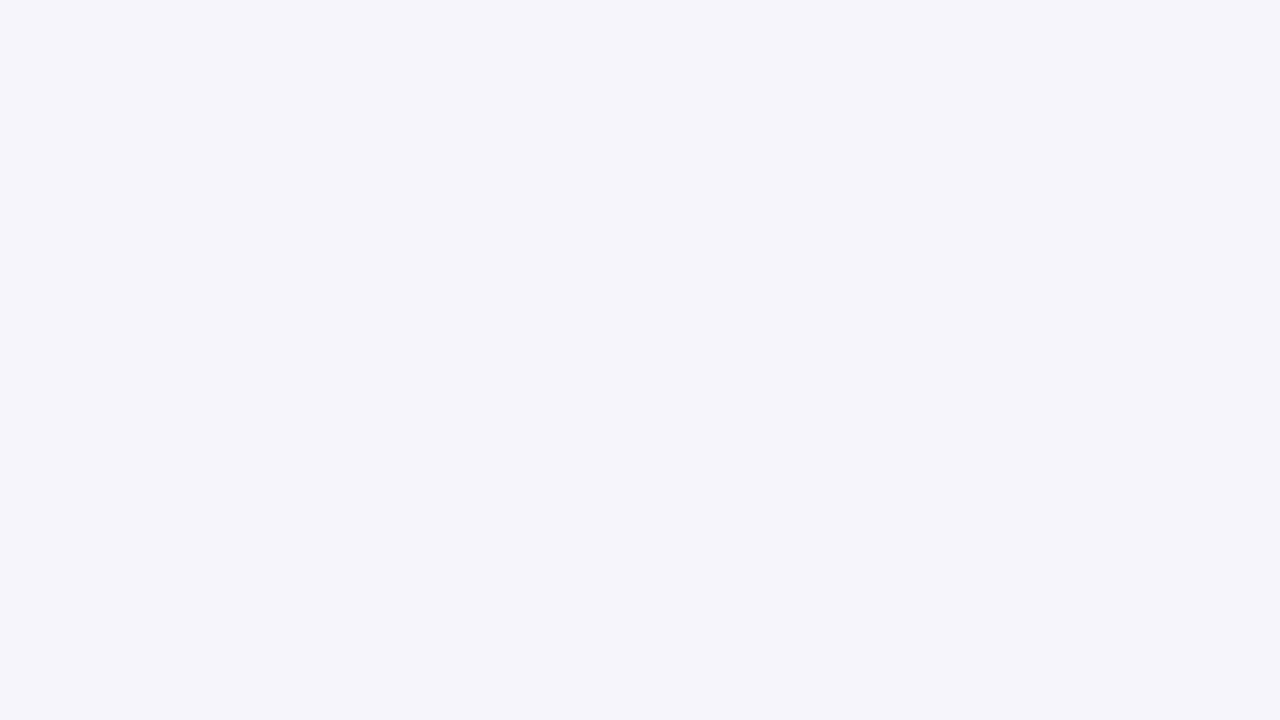

Forgot Password page loaded and network idle
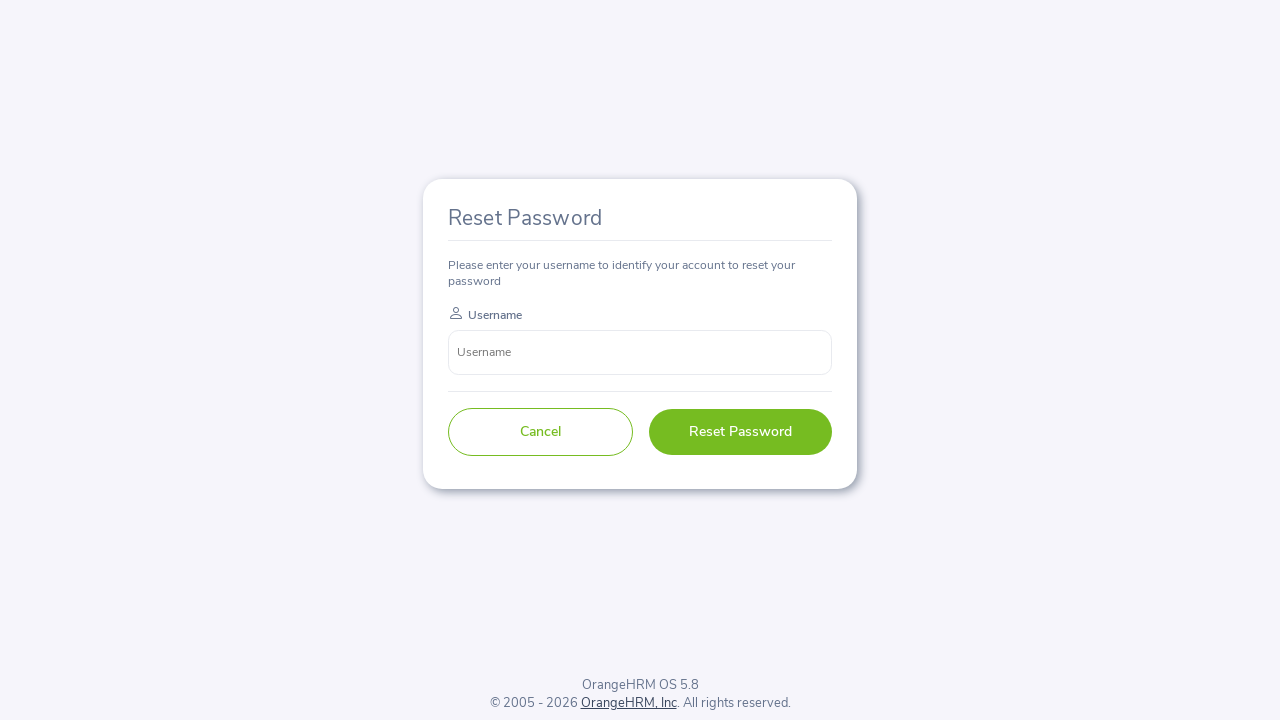

Navigated back to login page
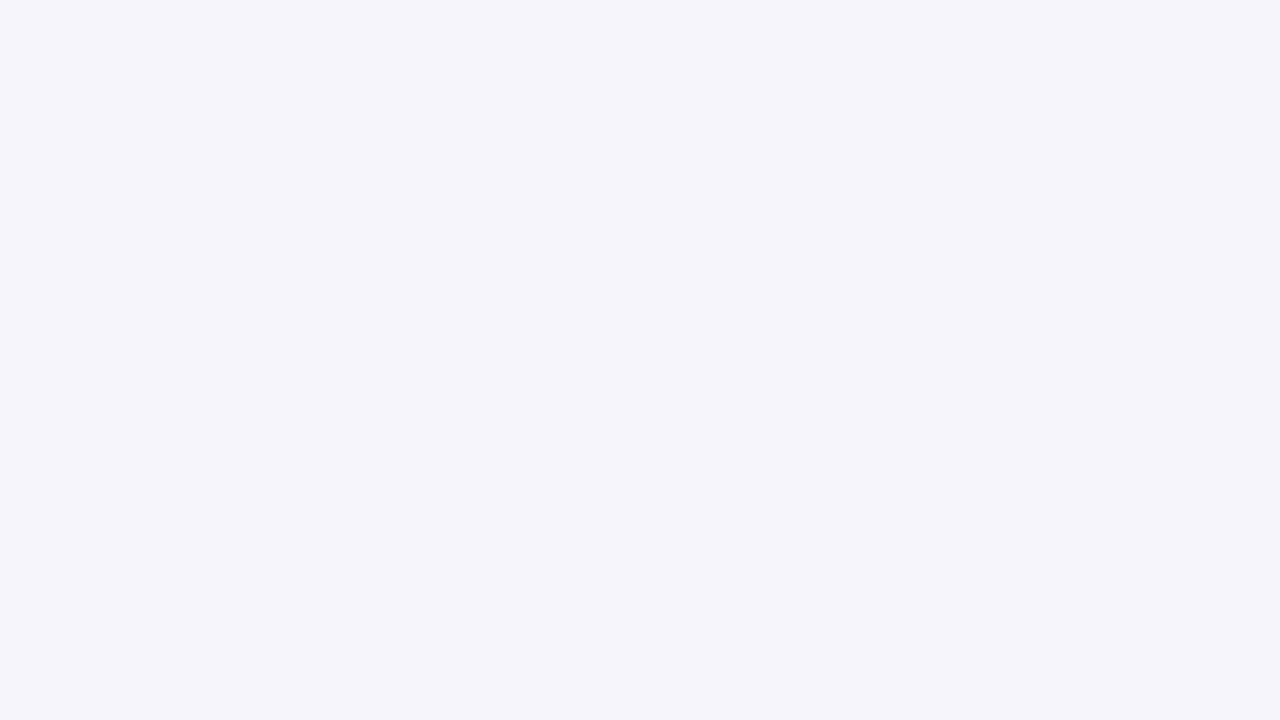

Login page reloaded and network idle after back navigation
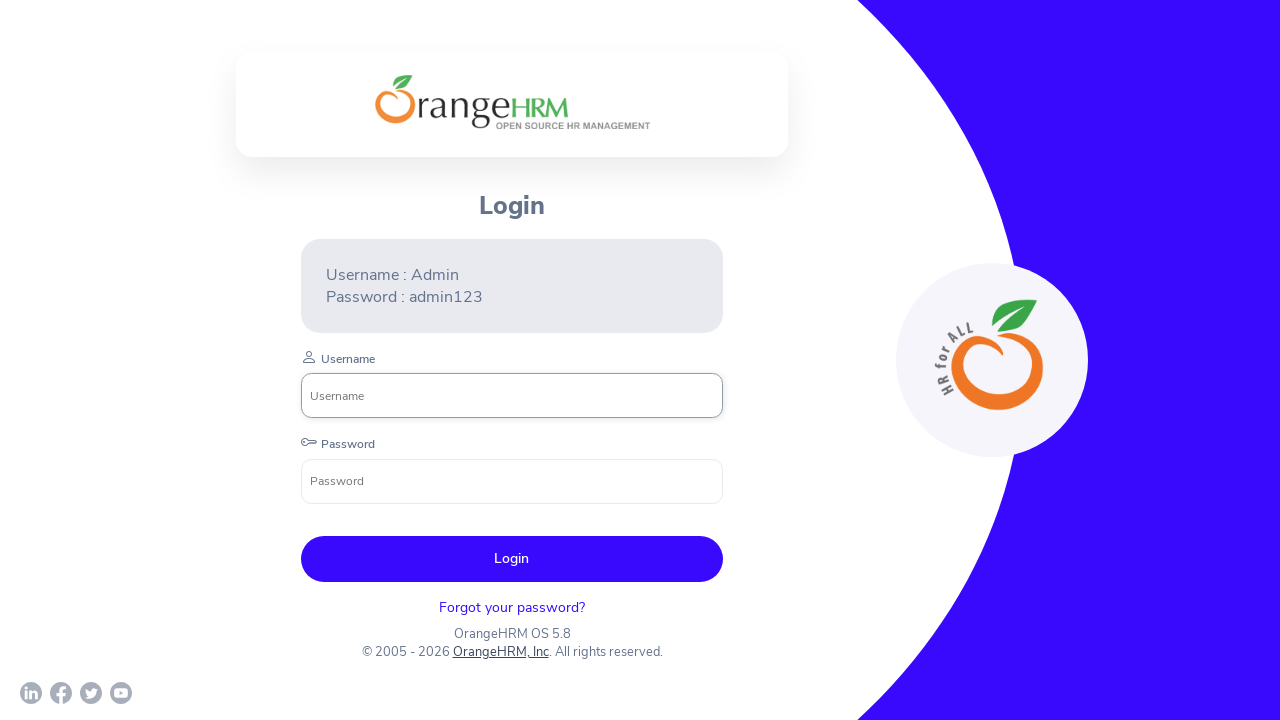

Navigated forward to Forgot Password page
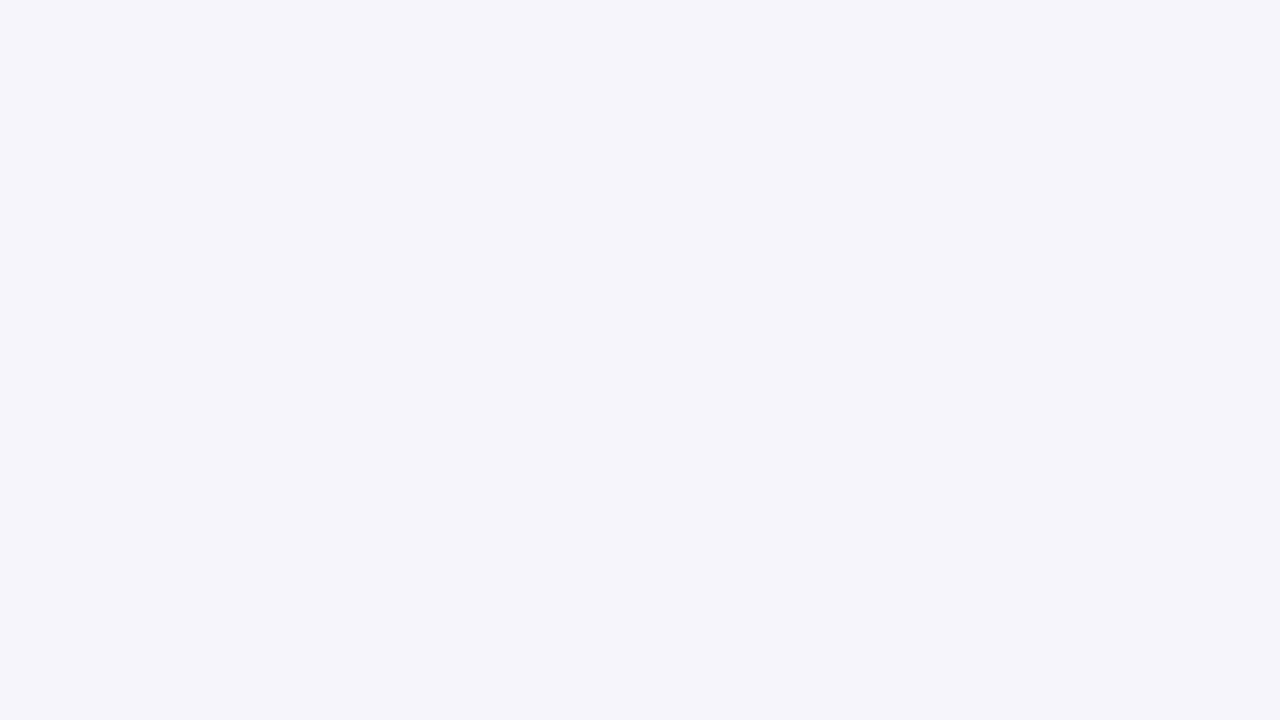

Forgot Password page reloaded and network idle after forward navigation
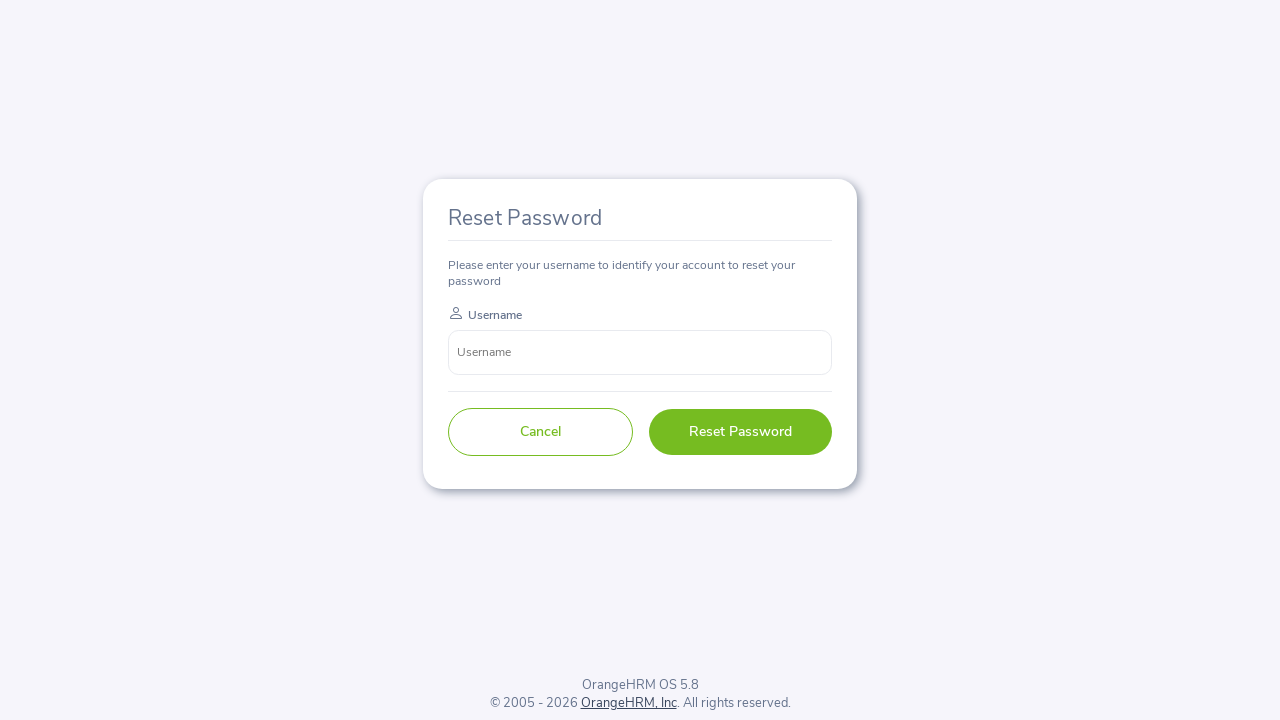

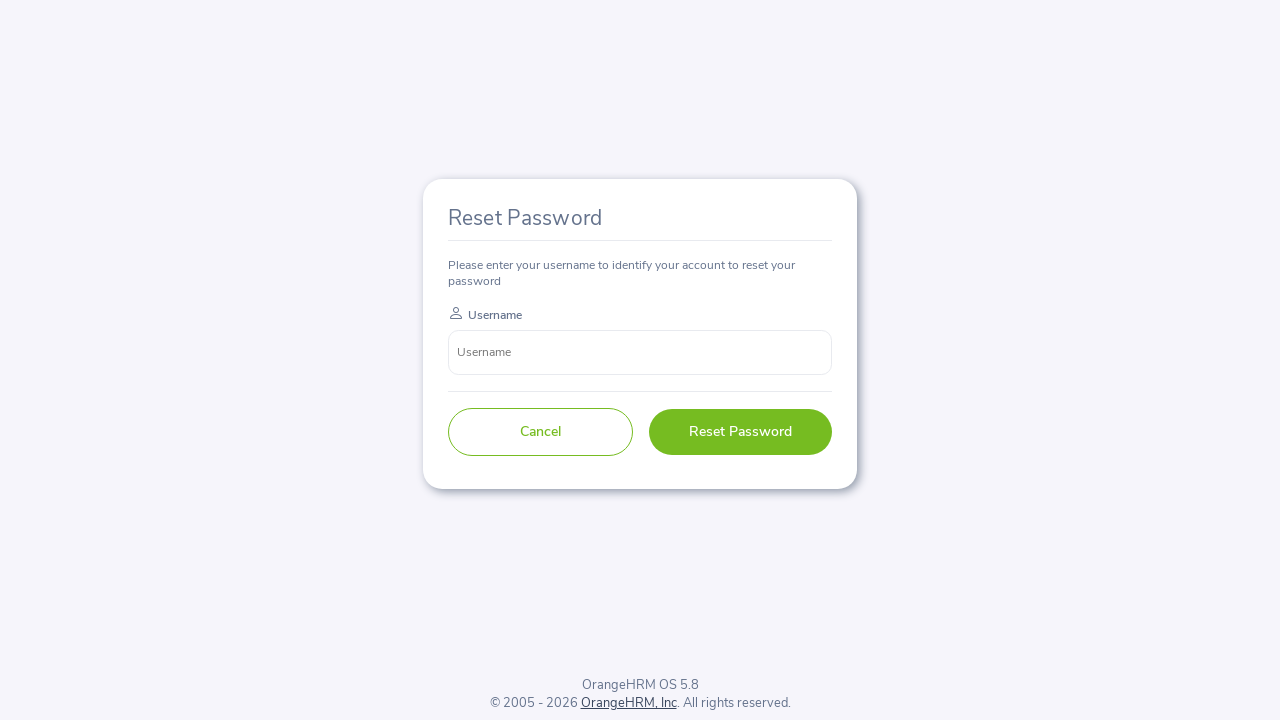